Tests the Python.org website search functionality by entering a search query and submitting it

Starting URL: http://www.python.org

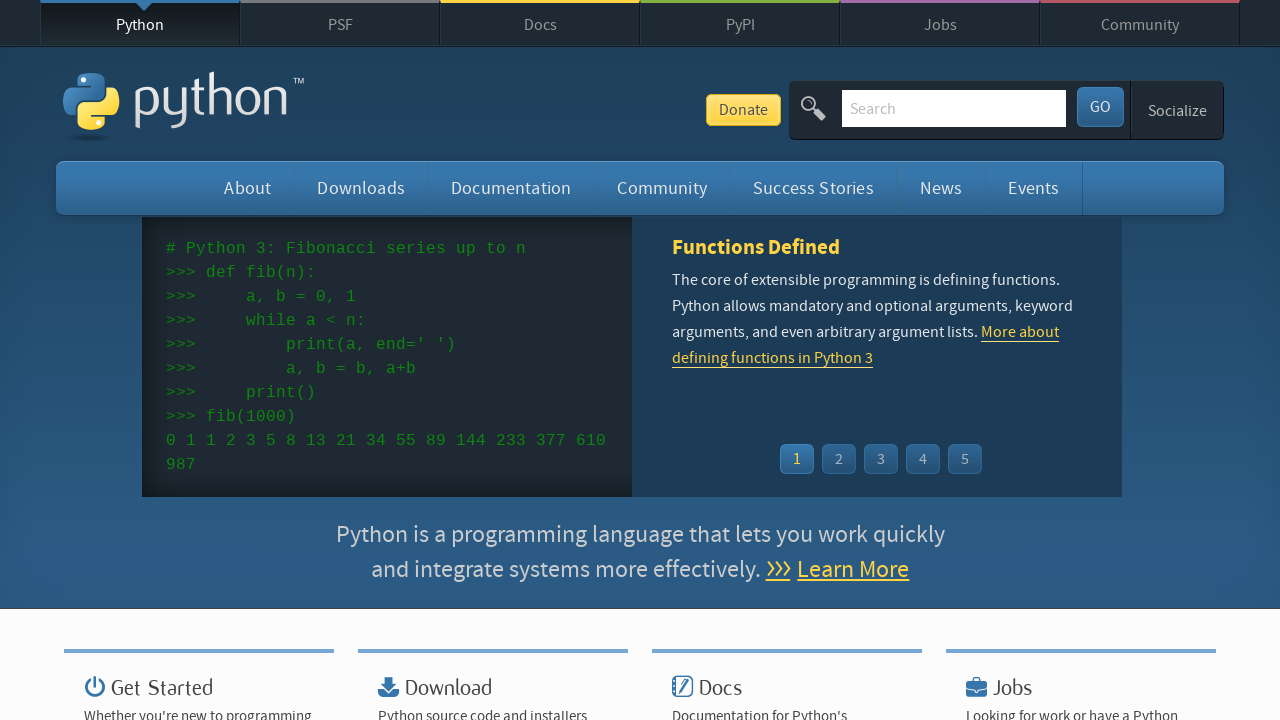

Verified 'Python' is in page title
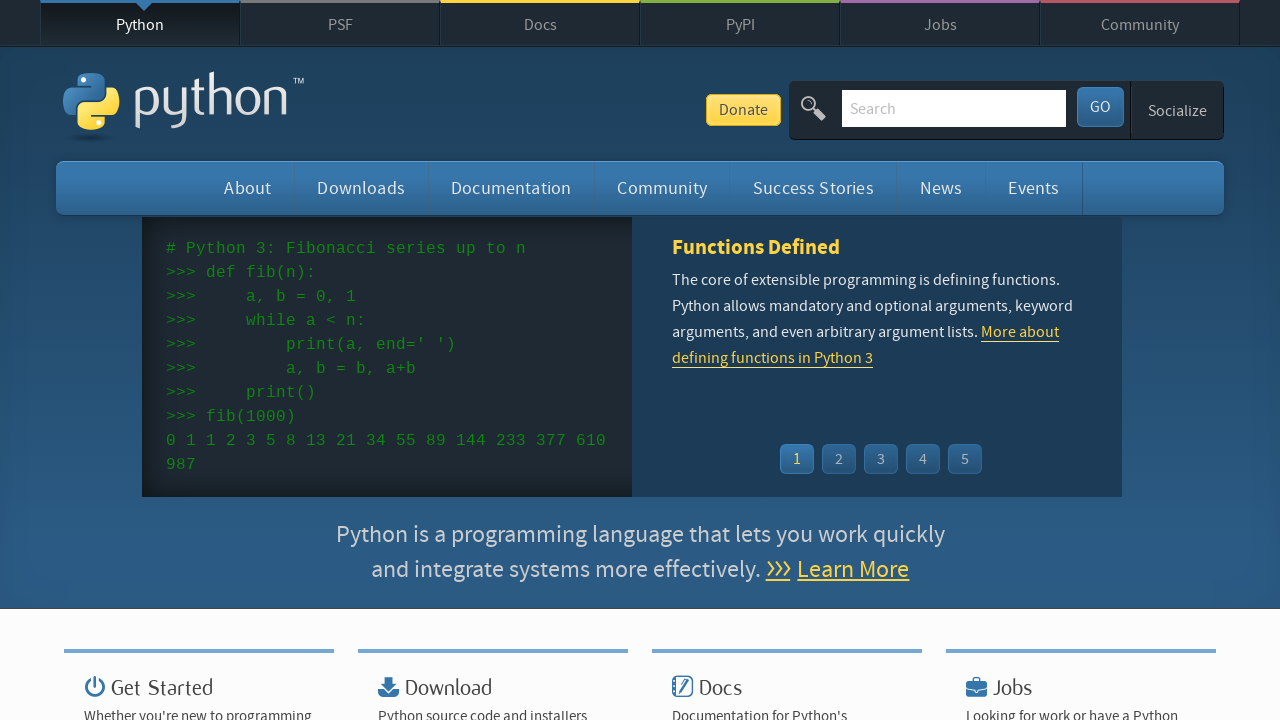

Cleared search box on input[name='q']
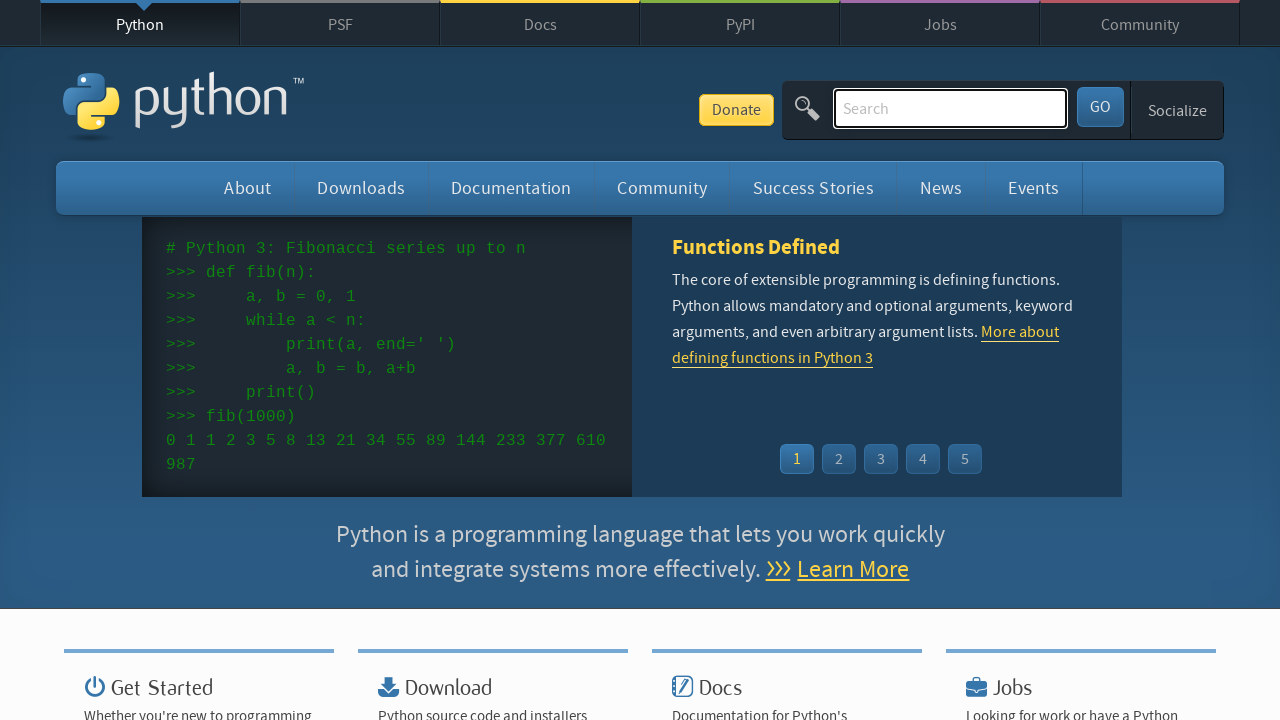

Entered search query 'pyth333n' in search box on input[name='q']
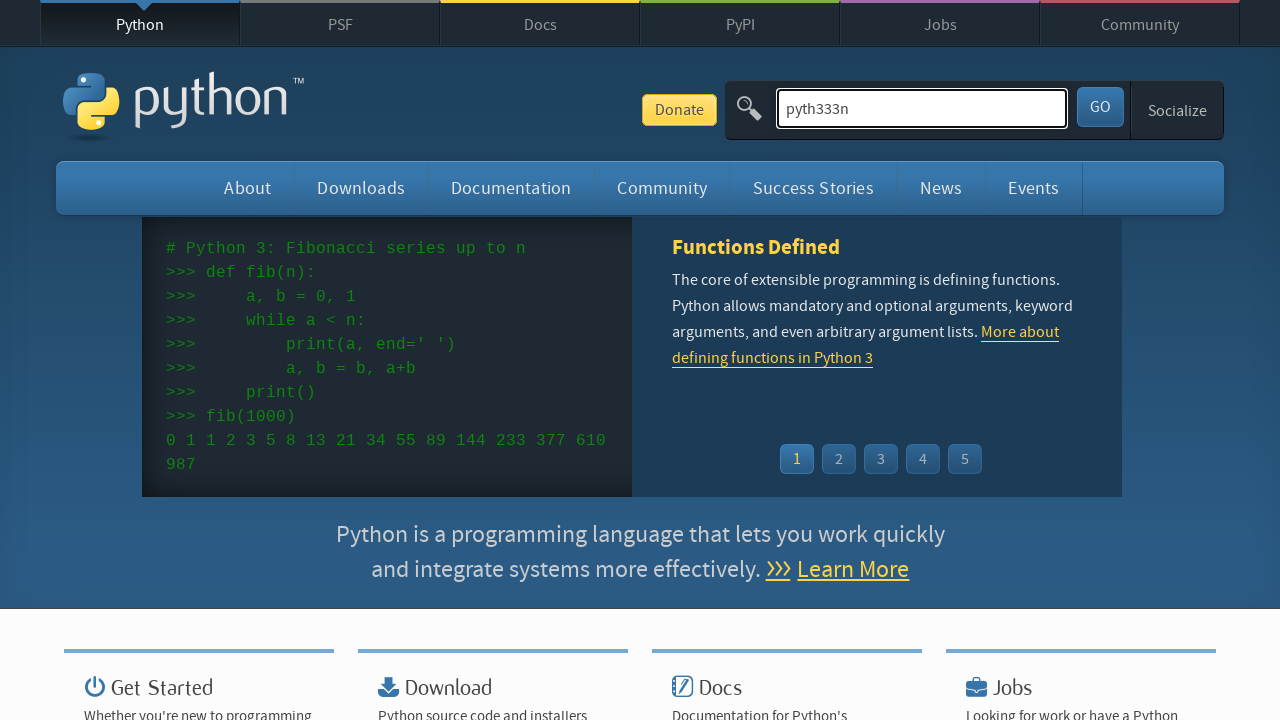

Submitted search by pressing Enter on input[name='q']
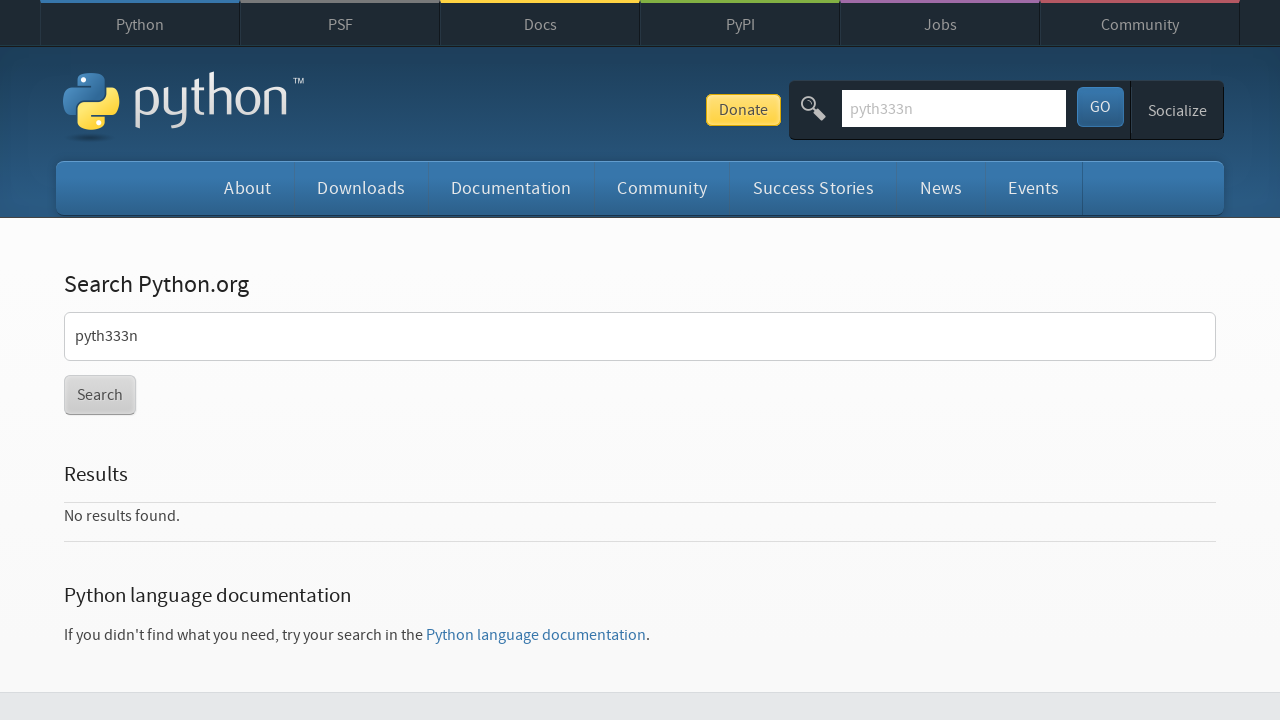

Waited for page to load (networkidle)
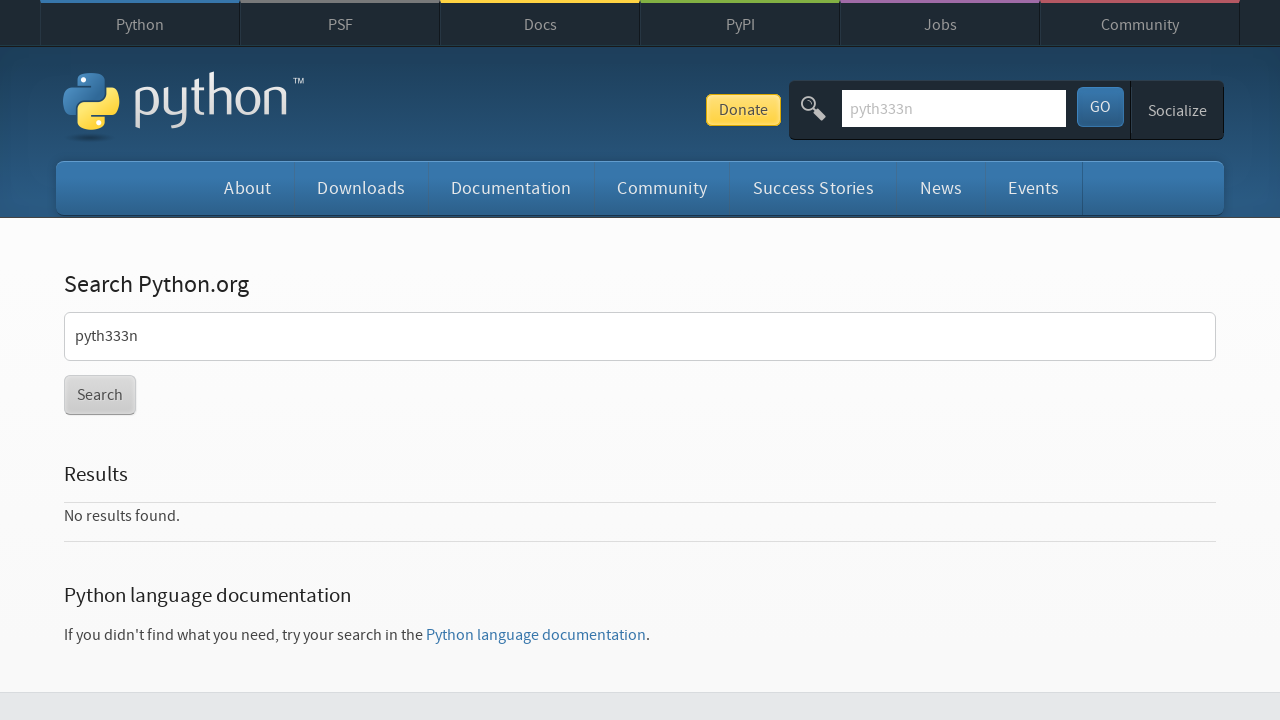

No results found for search query
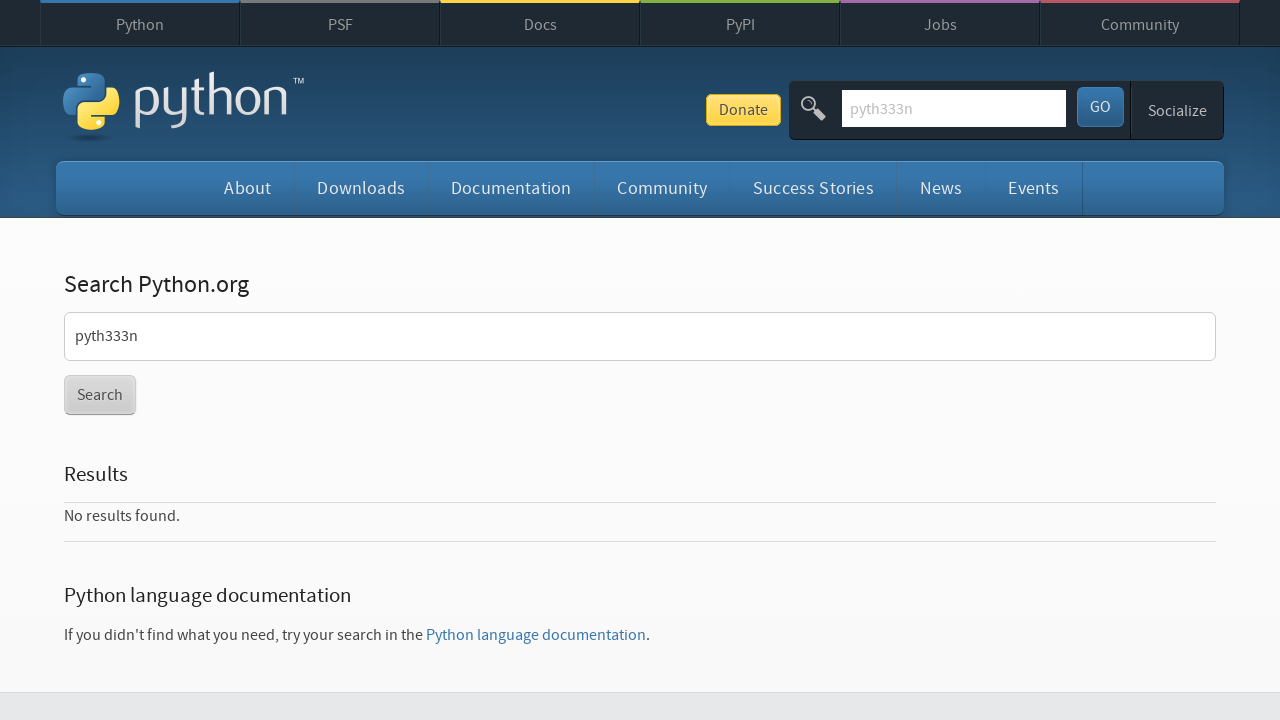

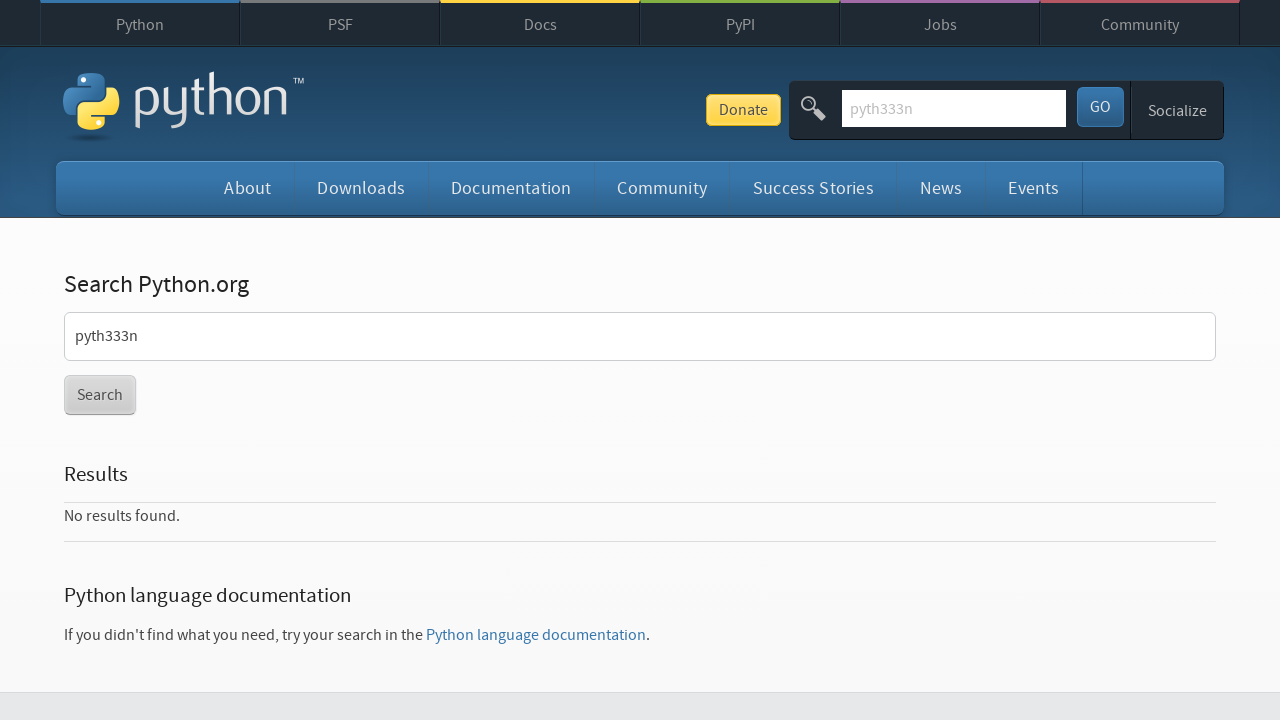